Tests various alert handling scenarios including accepting alerts, dismissing confirmation dialogs, handling prompt alerts with text input, and closing modern sweet alerts

Starting URL: https://letcode.in/test

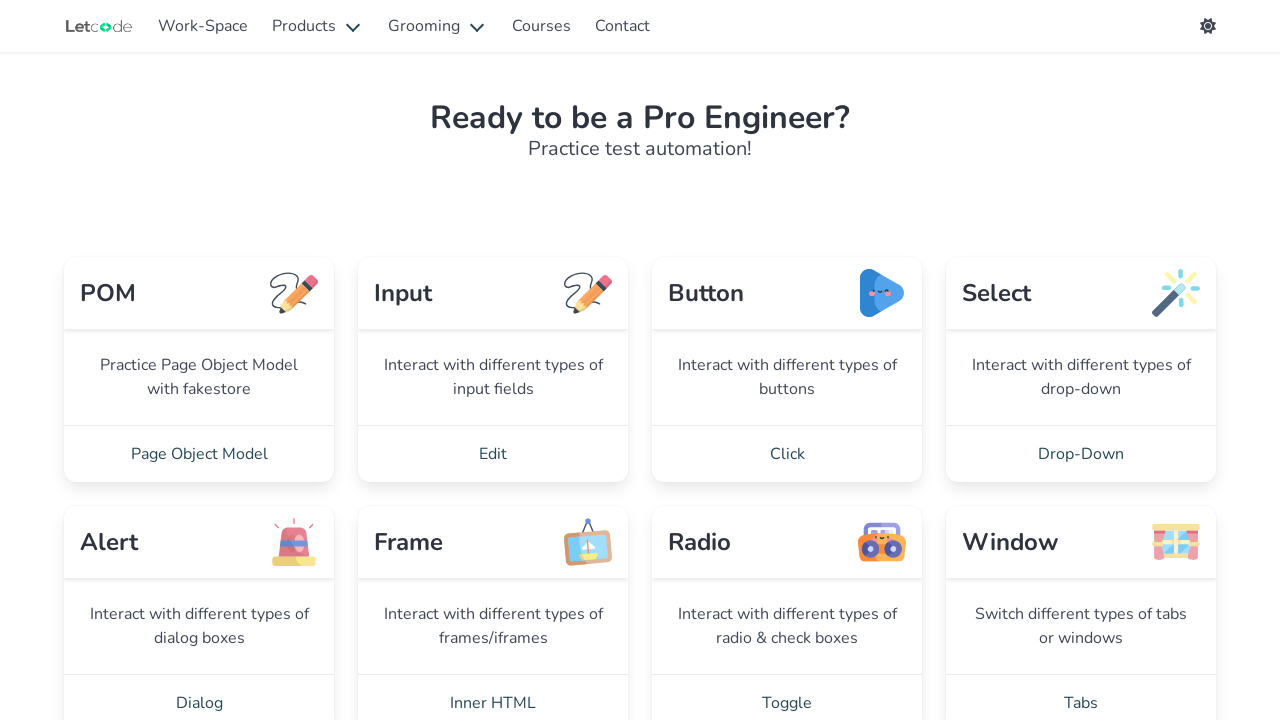

Clicked on Dialog section link at (199, 692) on xpath=//a[normalize-space()='Dialog']
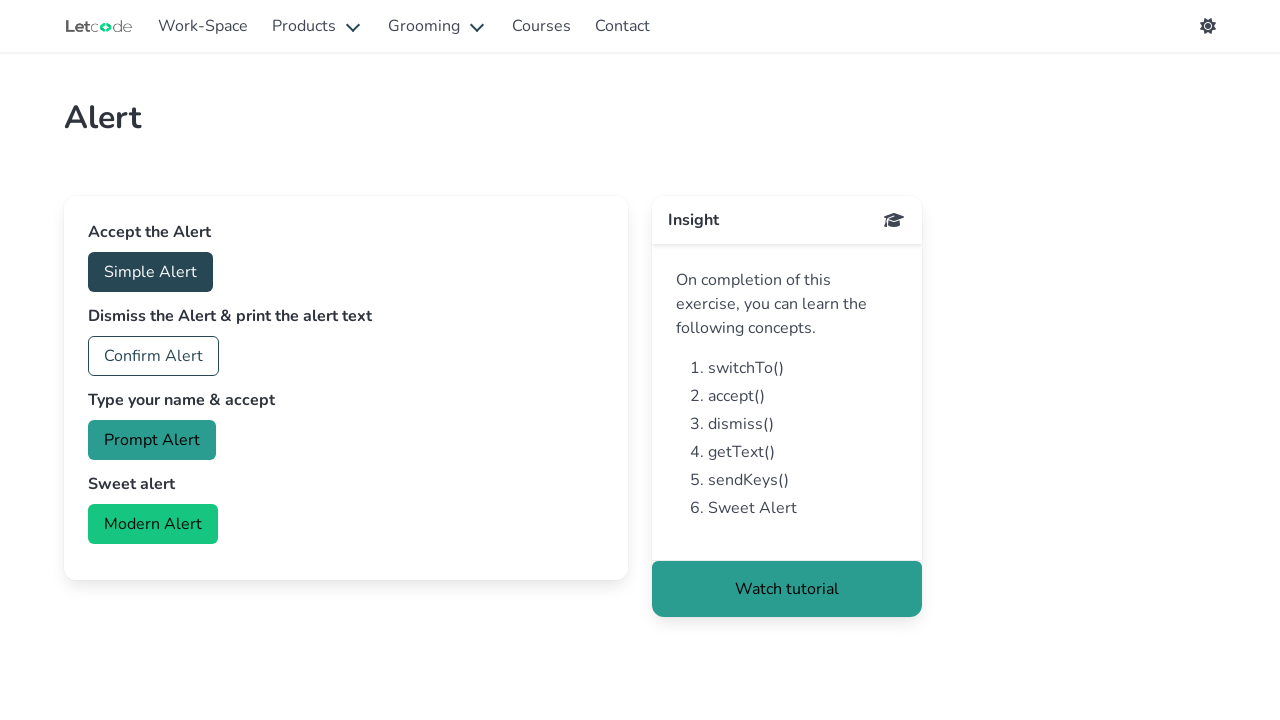

Clicked accept button to trigger alert at (150, 272) on xpath=//button[@id='accept']
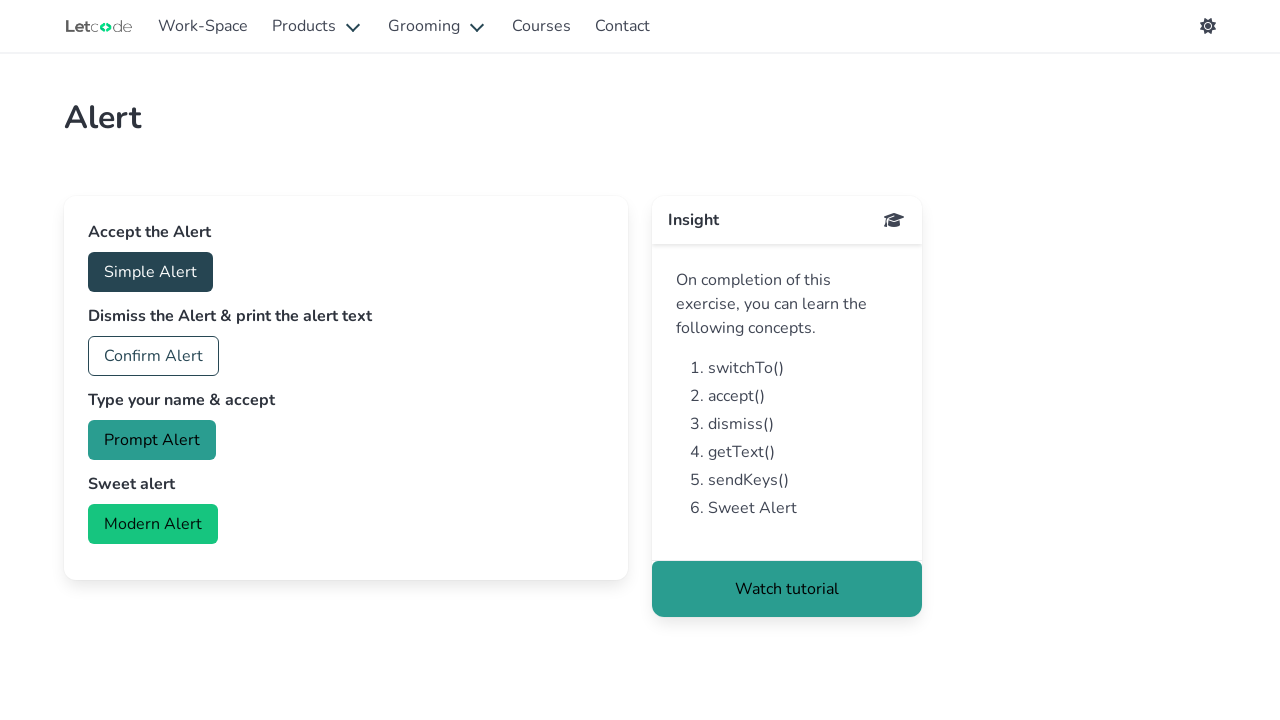

Accepted the alert dialog
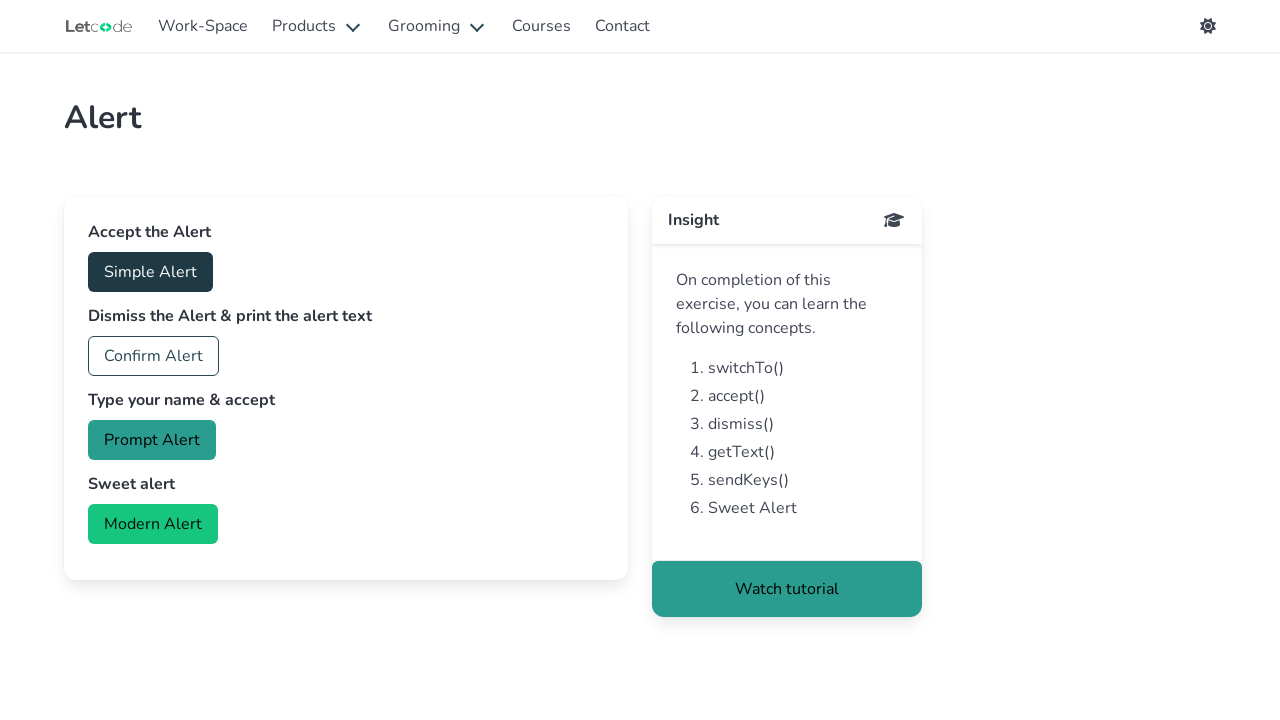

Clicked confirm button to trigger confirmation dialog at (154, 356) on xpath=//button[@id='confirm']
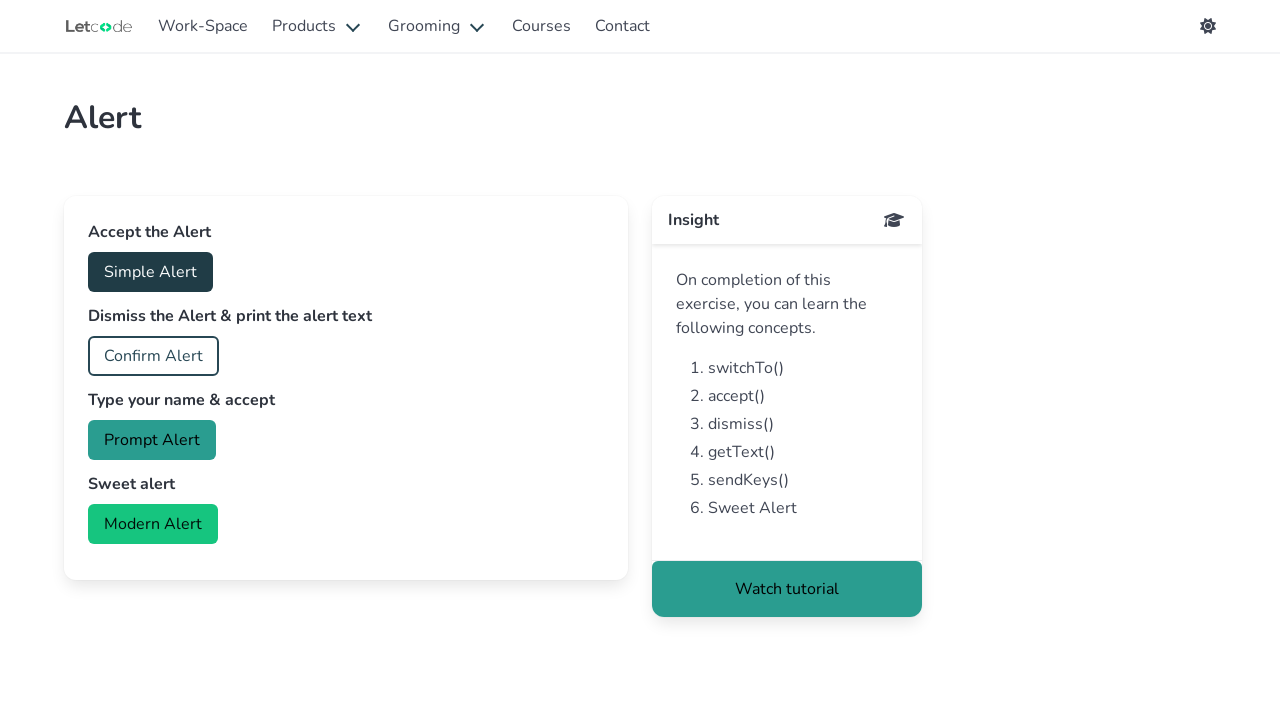

Dismissed the confirmation dialog
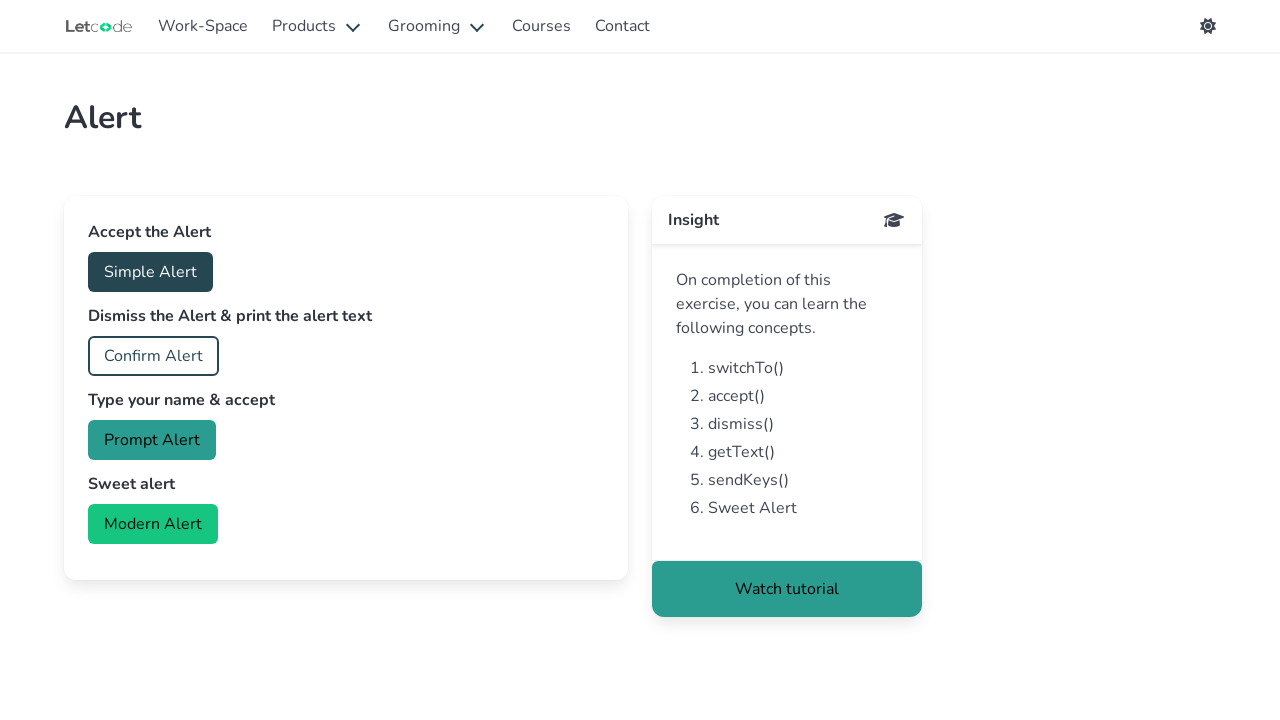

Set up prompt dialog handler to accept with text 'Nivi'
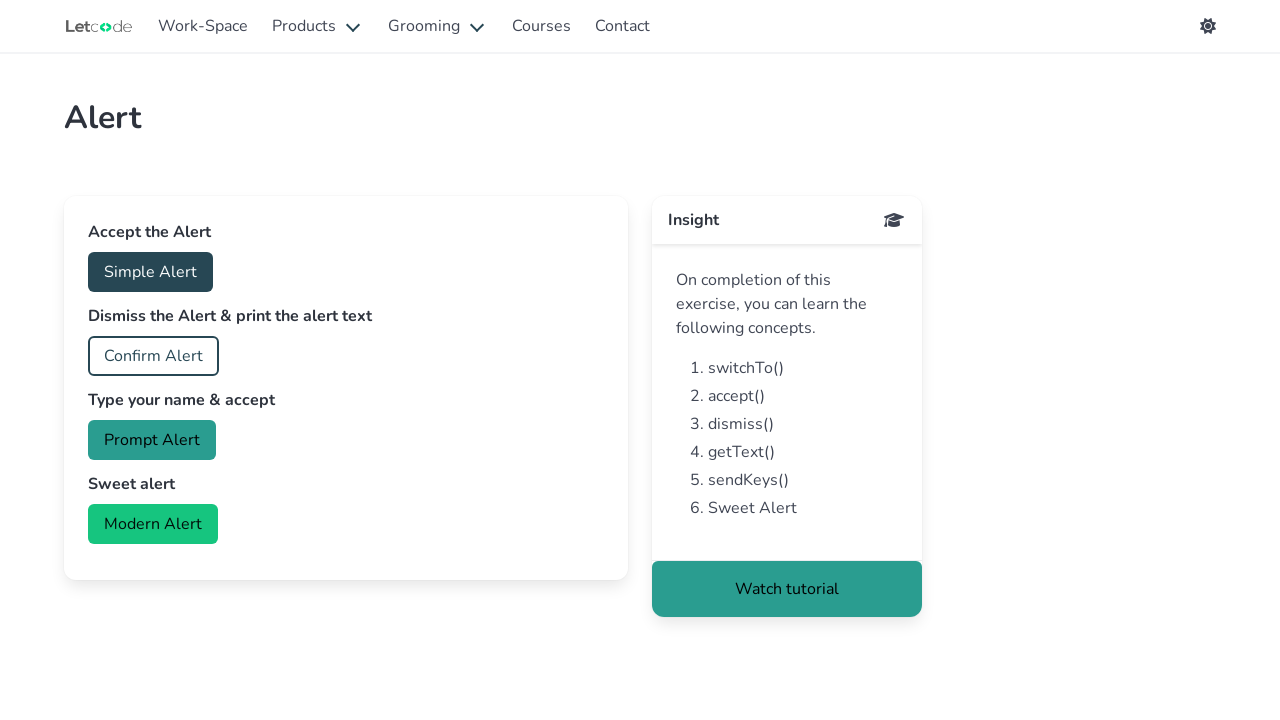

Clicked prompt button to trigger prompt alert at (152, 440) on xpath=//button[@id='prompt']
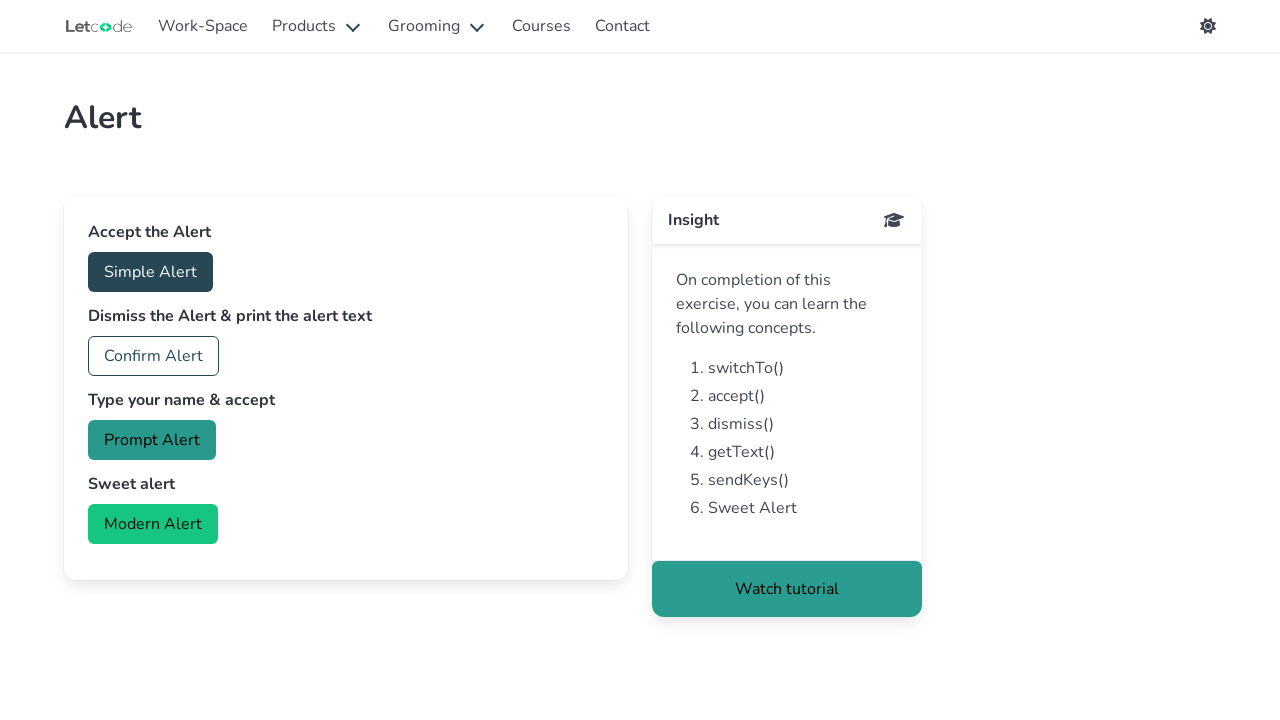

Clicked modern alert button to trigger sweet alert at (153, 524) on xpath=//button[@id='modern']
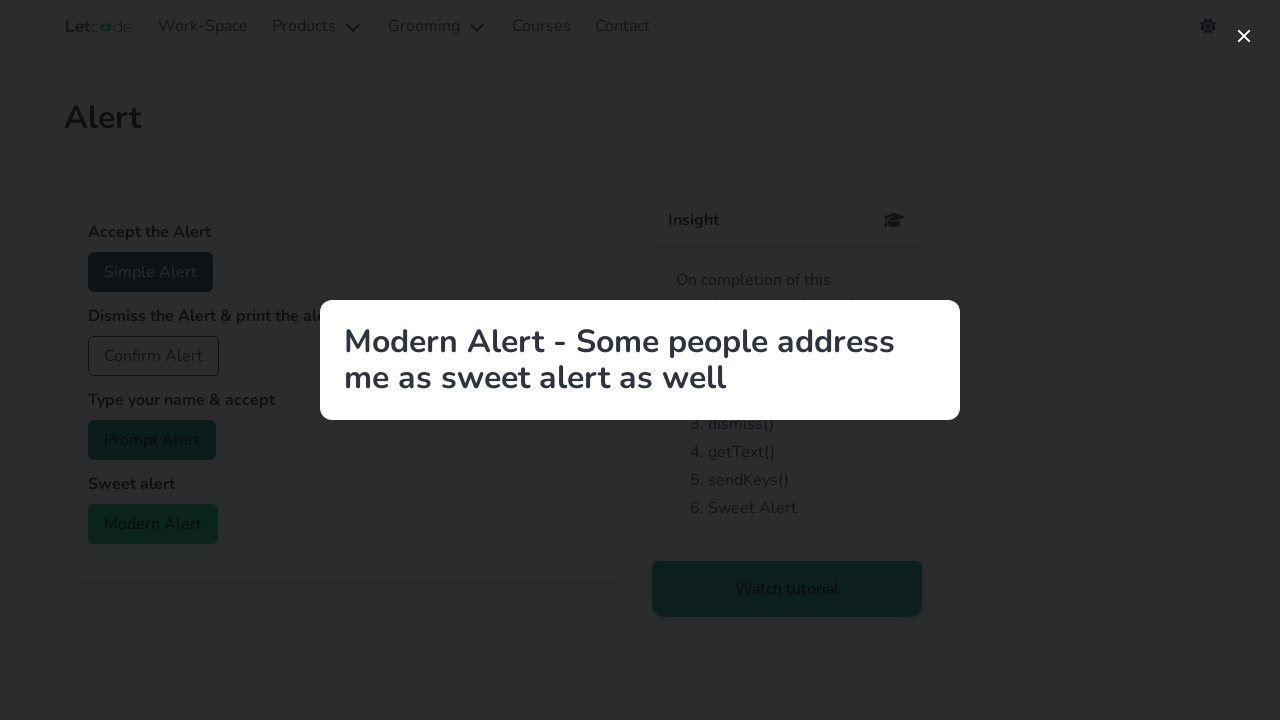

Closed the modern sweet alert by clicking close button at (1244, 36) on xpath=//button[@aria-label='close']
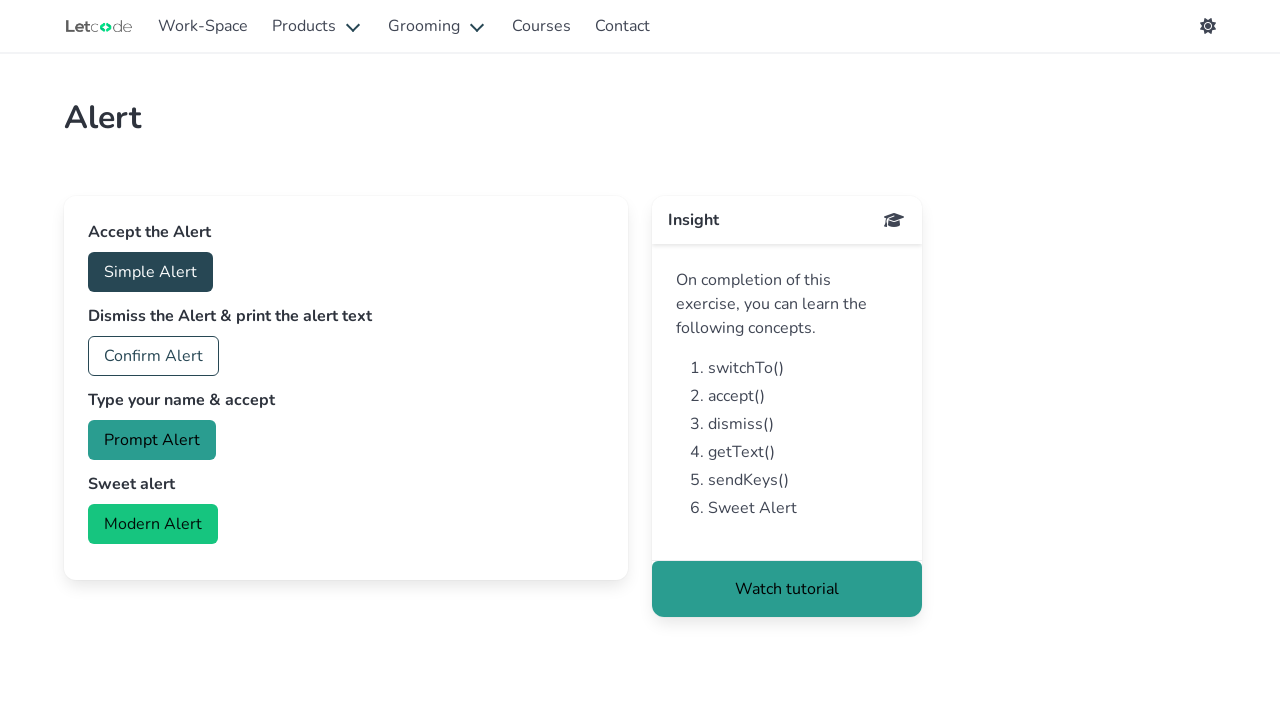

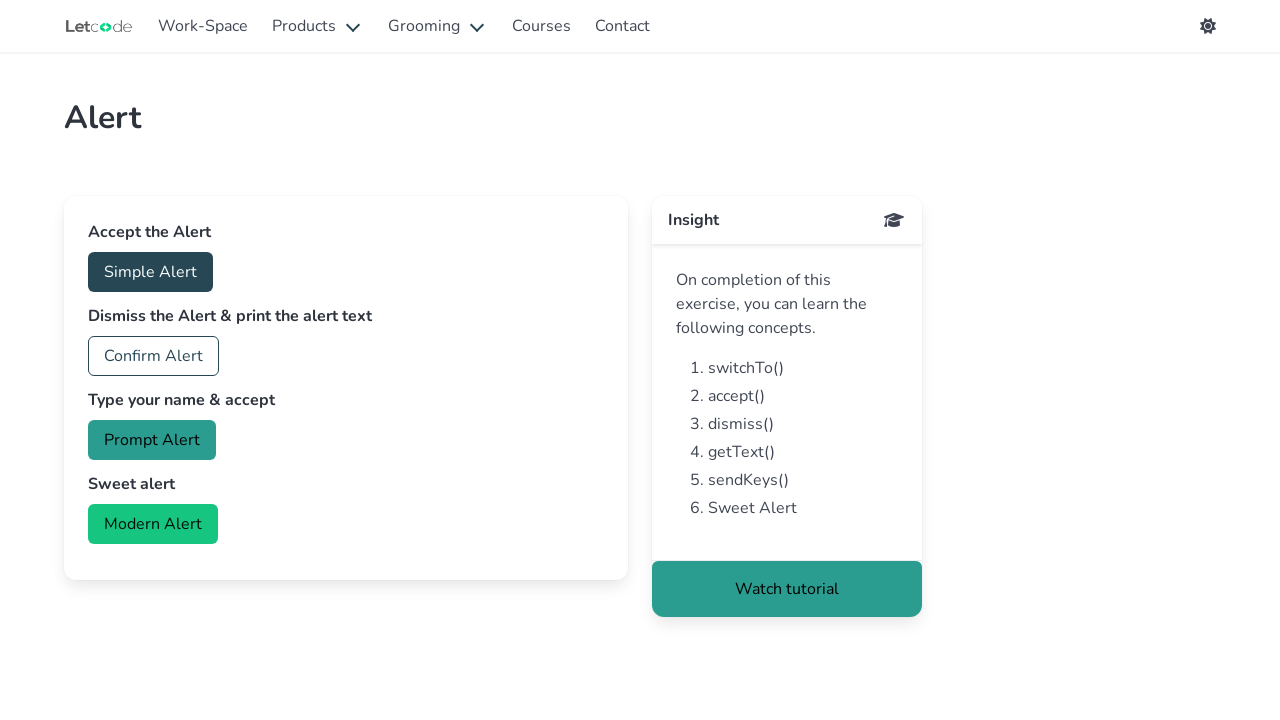